Tests that the ActionHero.js homepage renders correctly by verifying the main h2 heading contains expected text

Starting URL: https://www.actionherojs.com

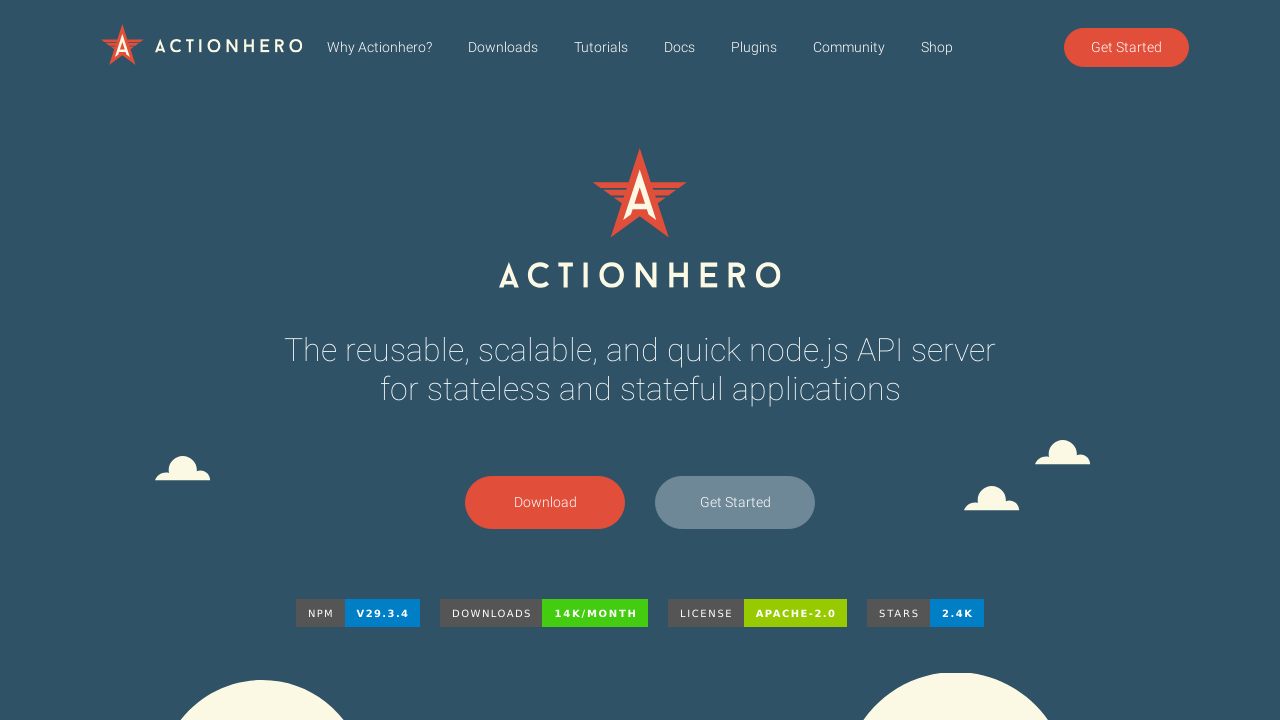

Navigated to ActionHero.js homepage
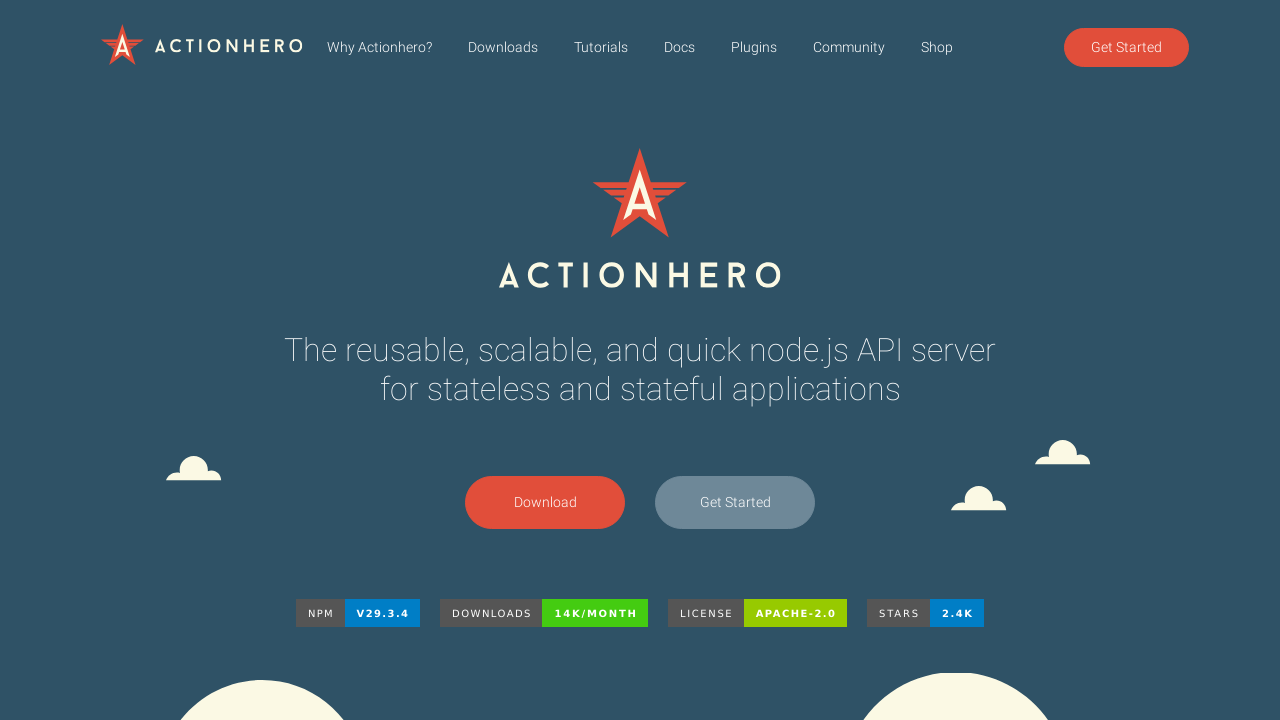

Located first h2 heading element
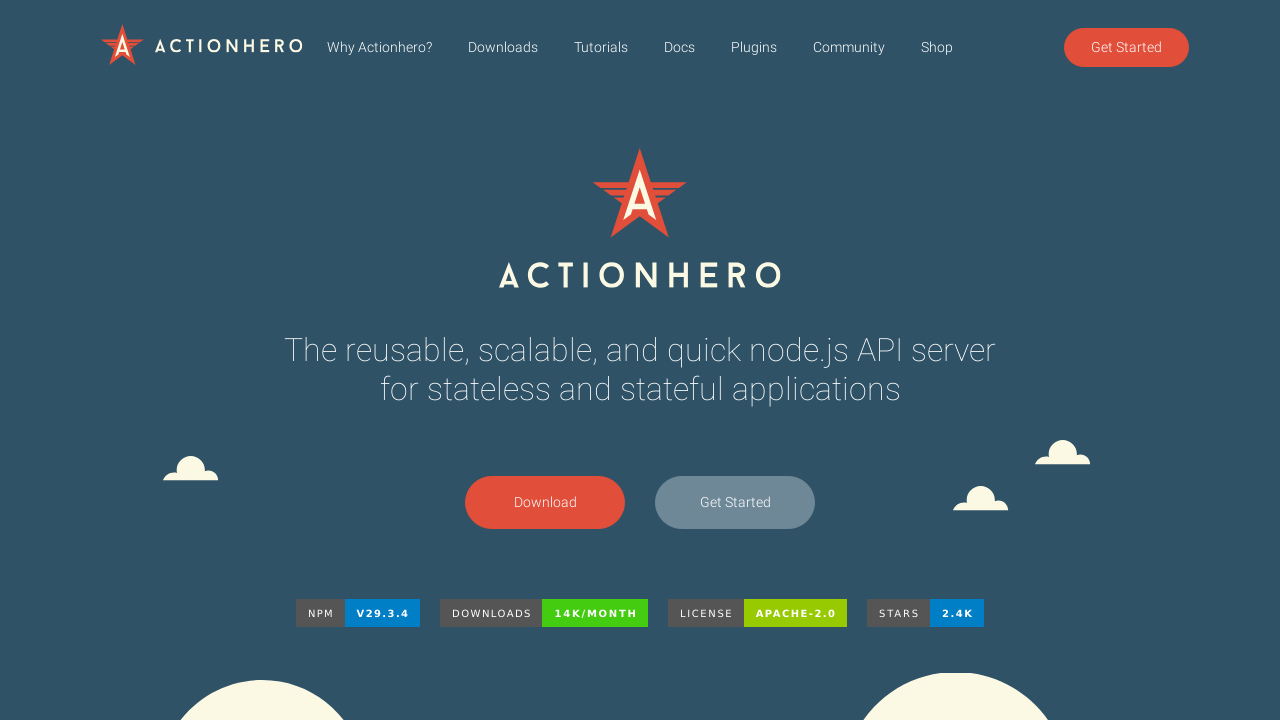

Waited for h2 heading to be visible
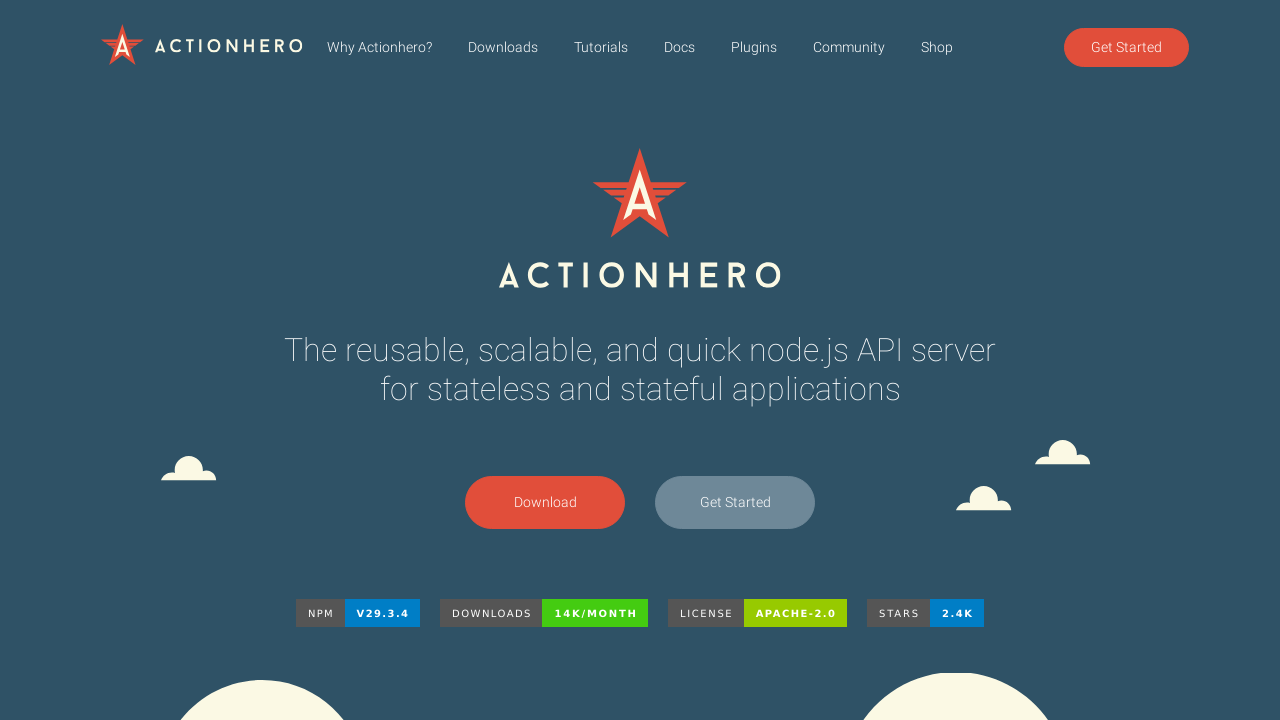

Verified h2 heading contains 'reusable, scalable, and quick' text
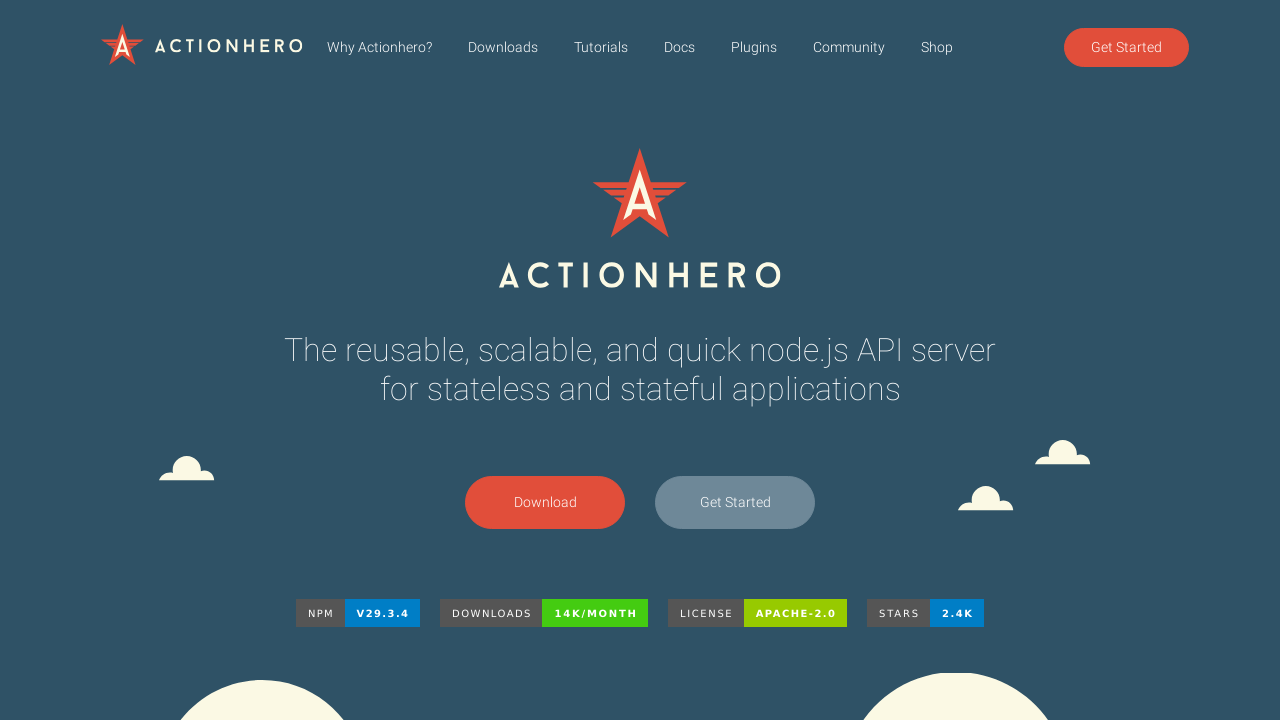

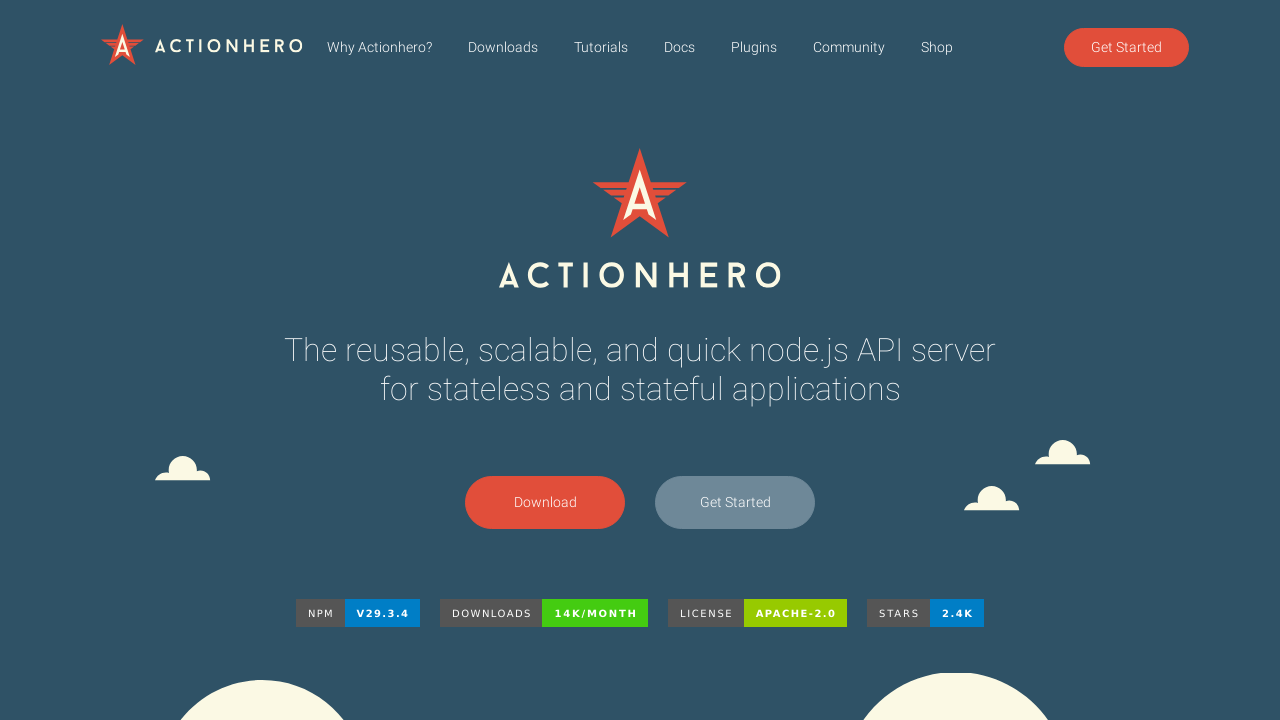